Tests job search functionality by entering a job title and city into the search fields and submitting the search form, then verifying that search results are displayed.

Starting URL: https://www.jobs.cz/

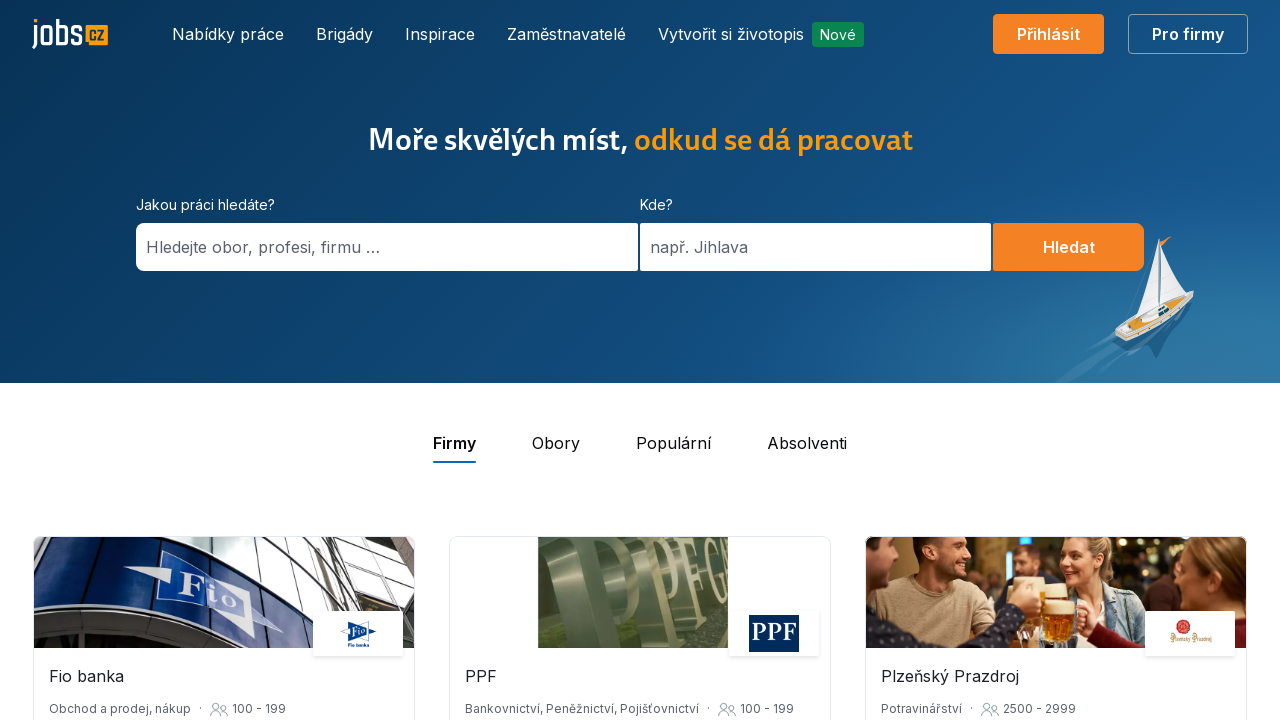

Clicked on job search input field at (263, 247) on #hp-search-box > form > div.SearchField.SearchField--grouped.SearchField--invert
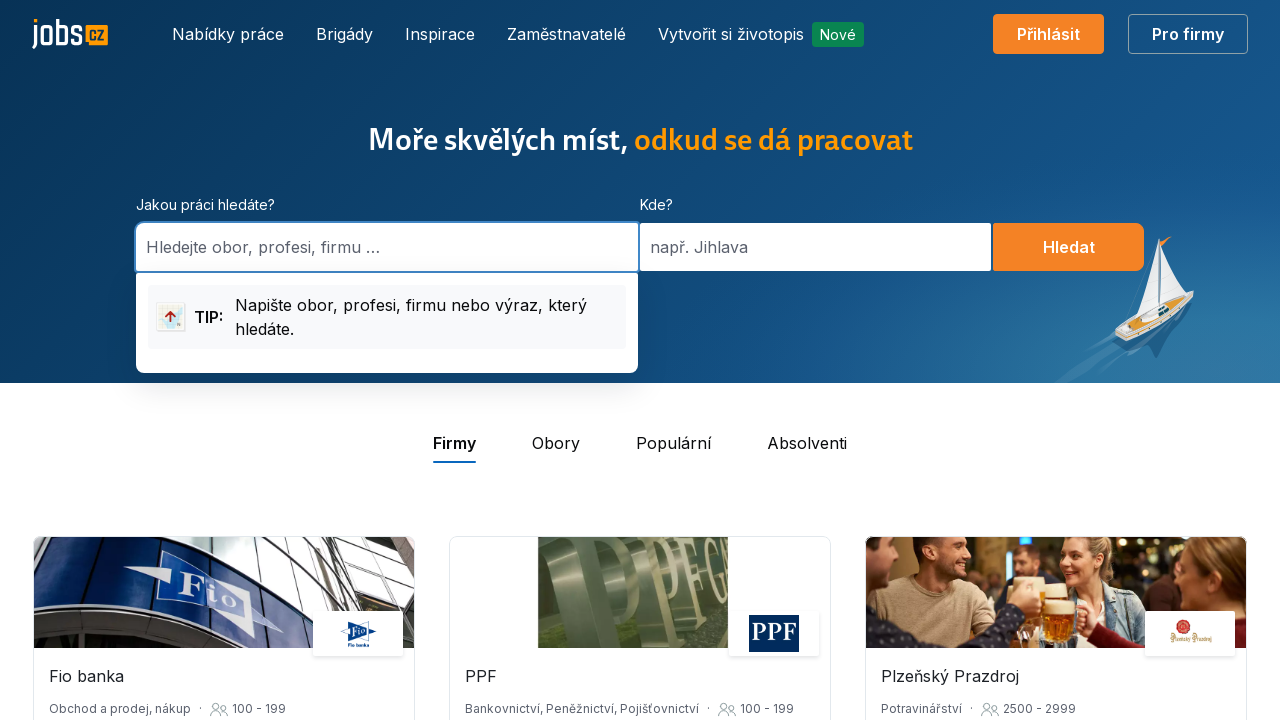

Typed 'Tester' in job search field
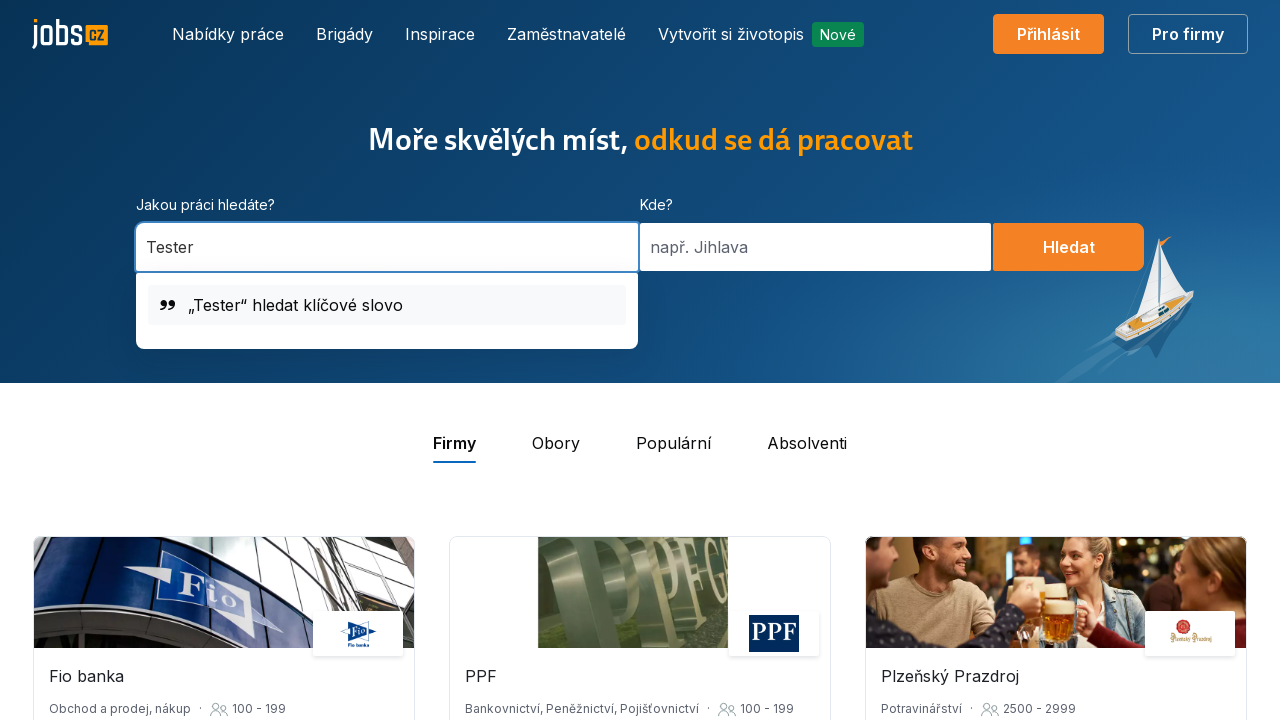

Pressed Enter after entering job title
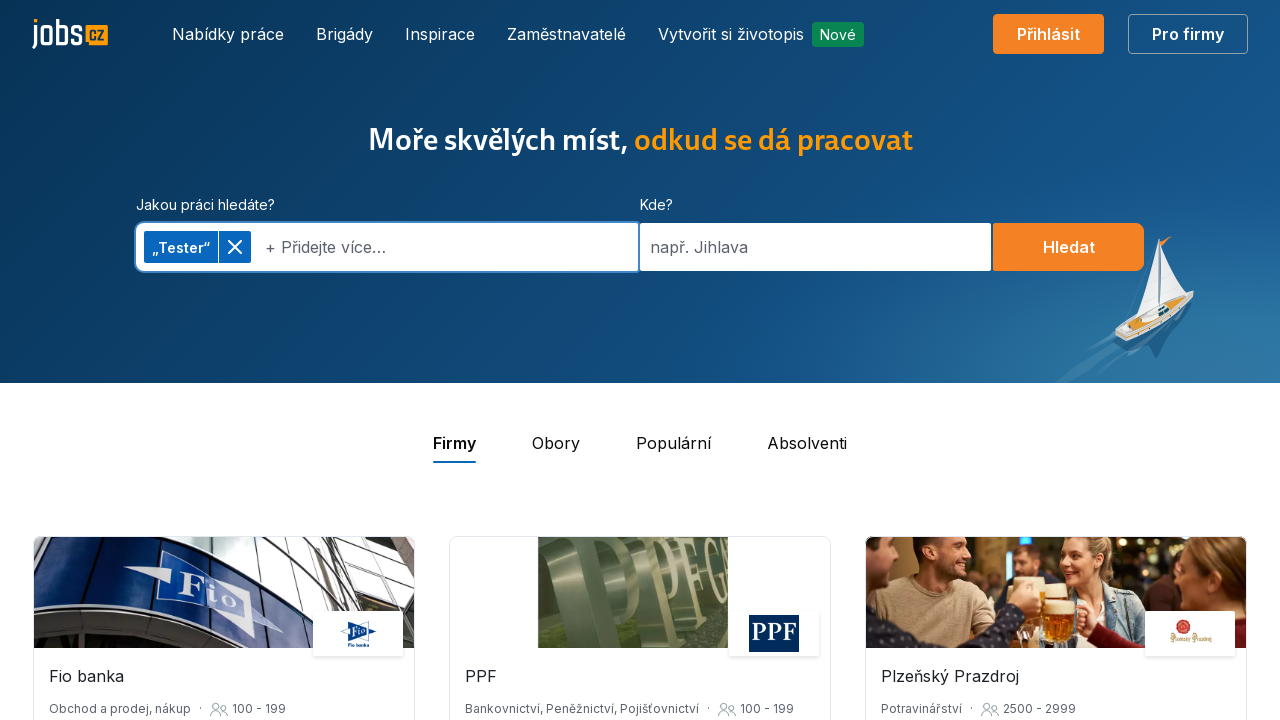

Clicked on city search input field at (816, 247) on #hp-search-box > form > div.SearchField.SearchField--grouped.SearchField--invert
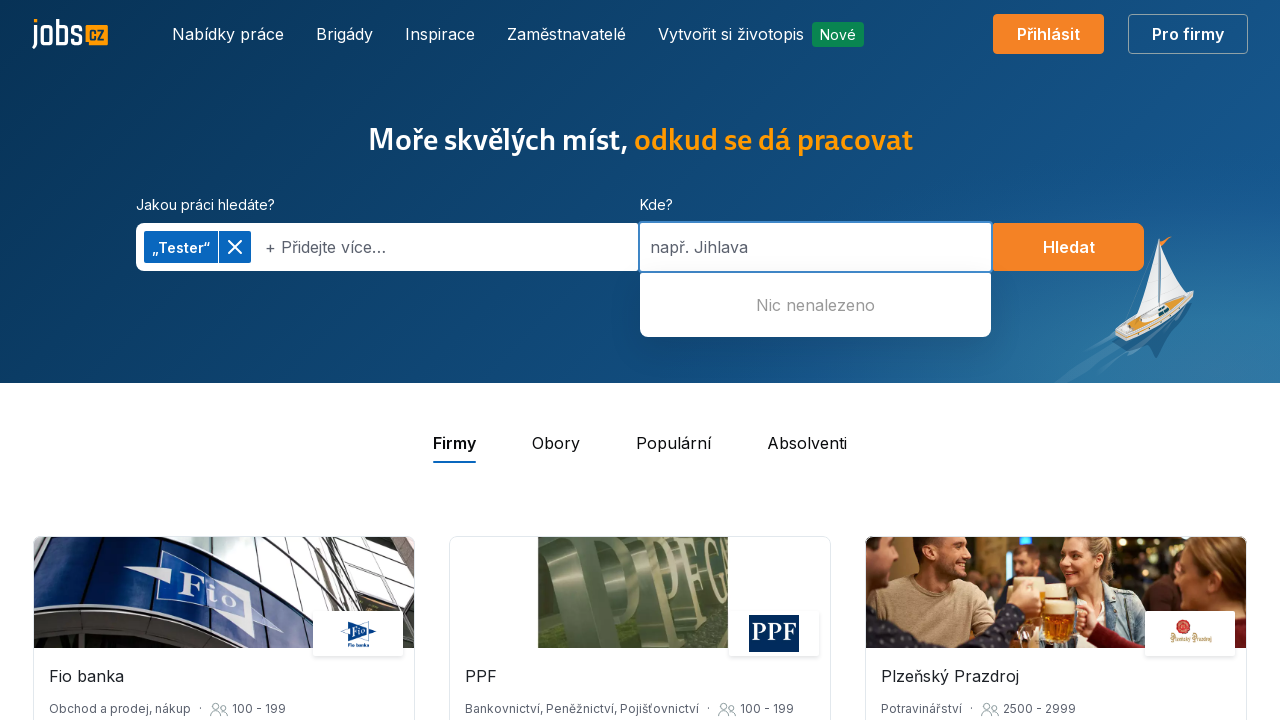

Typed 'Praha' in city search field
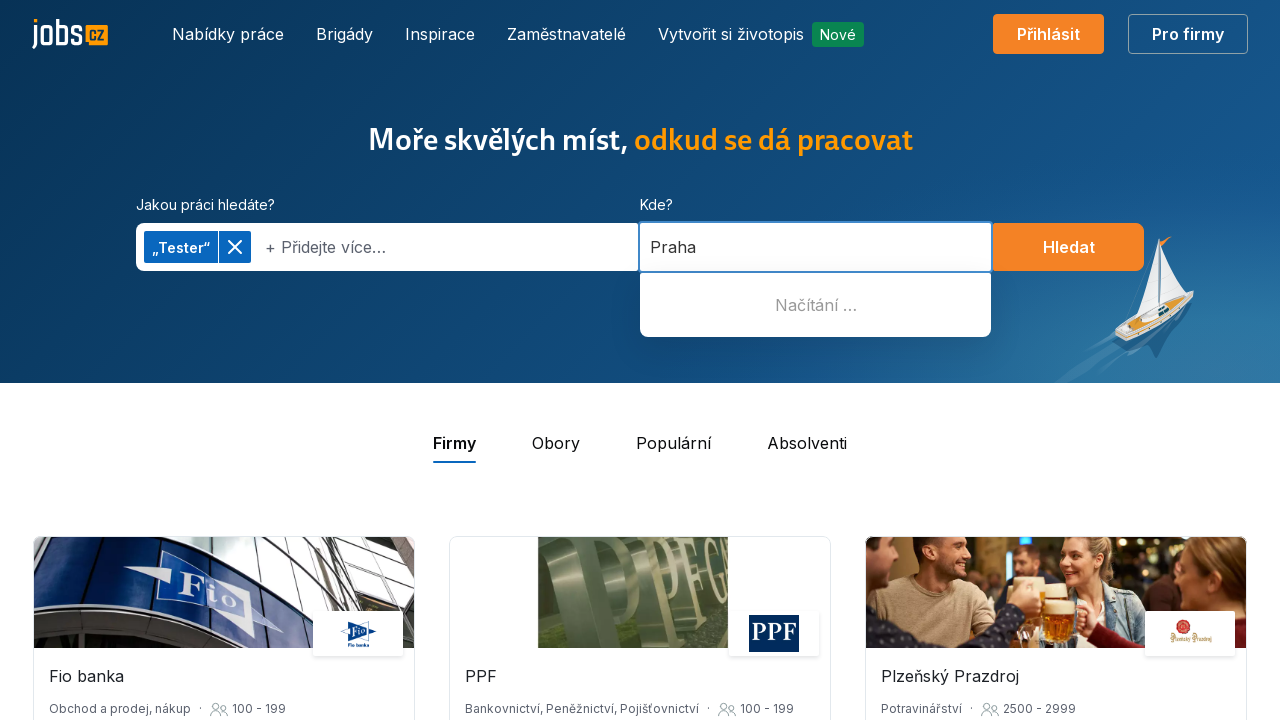

Pressed Enter after entering city name
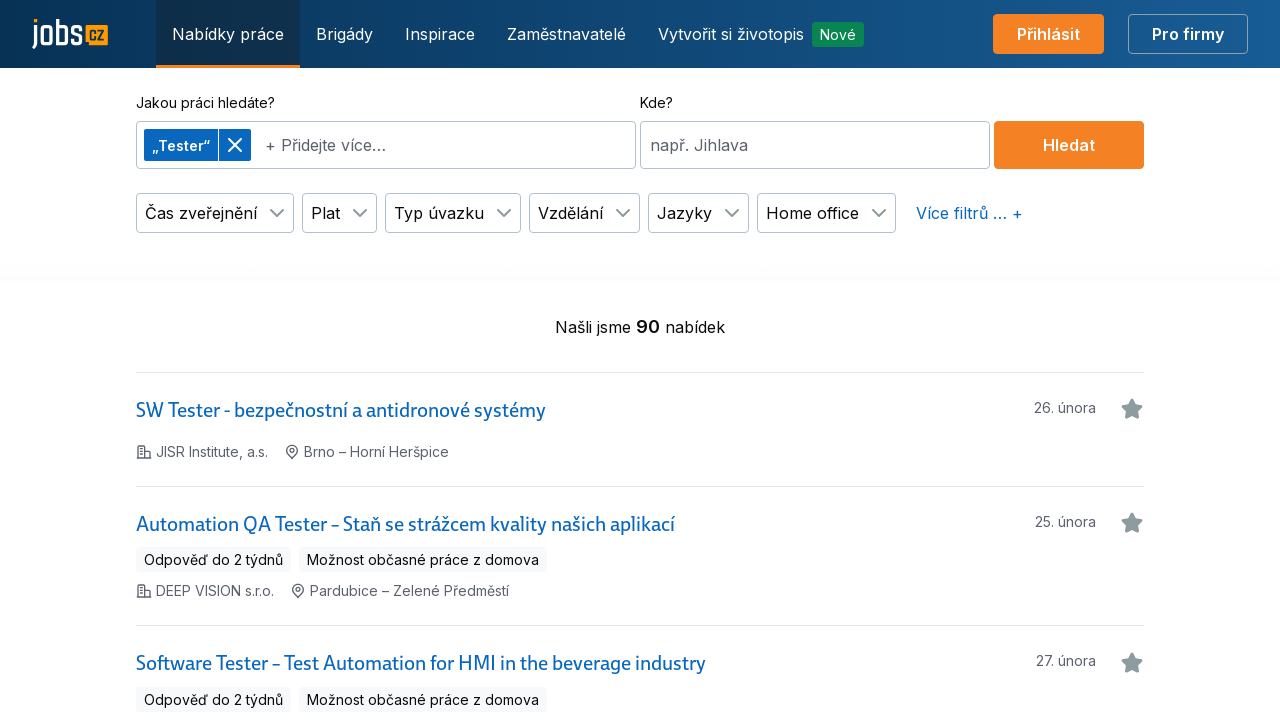

Waited for network to become idle after search submission
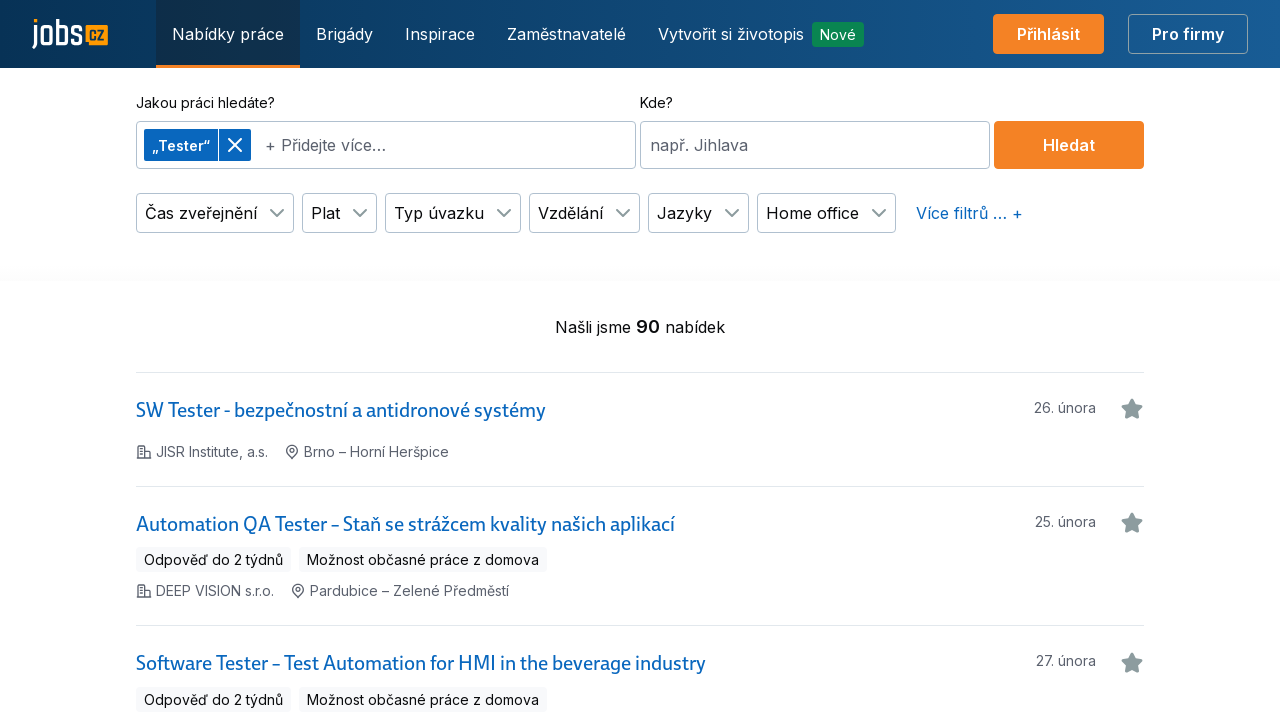

Verified that search results container is visible
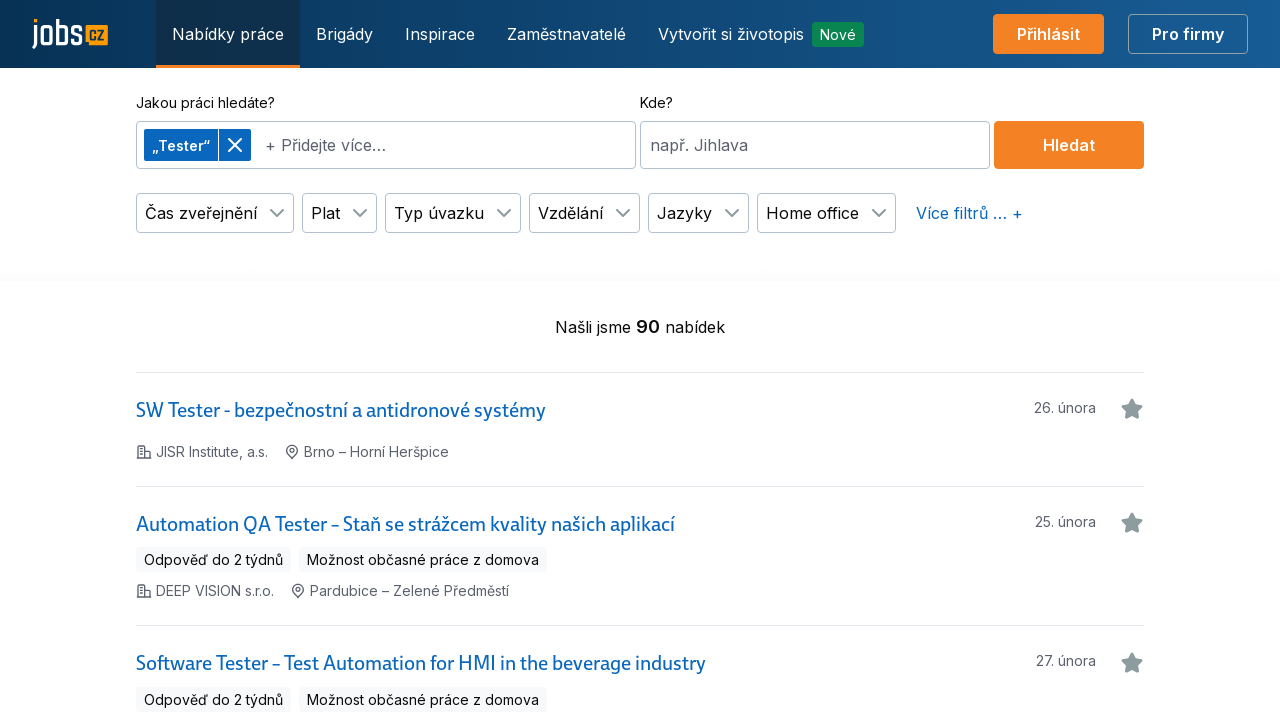

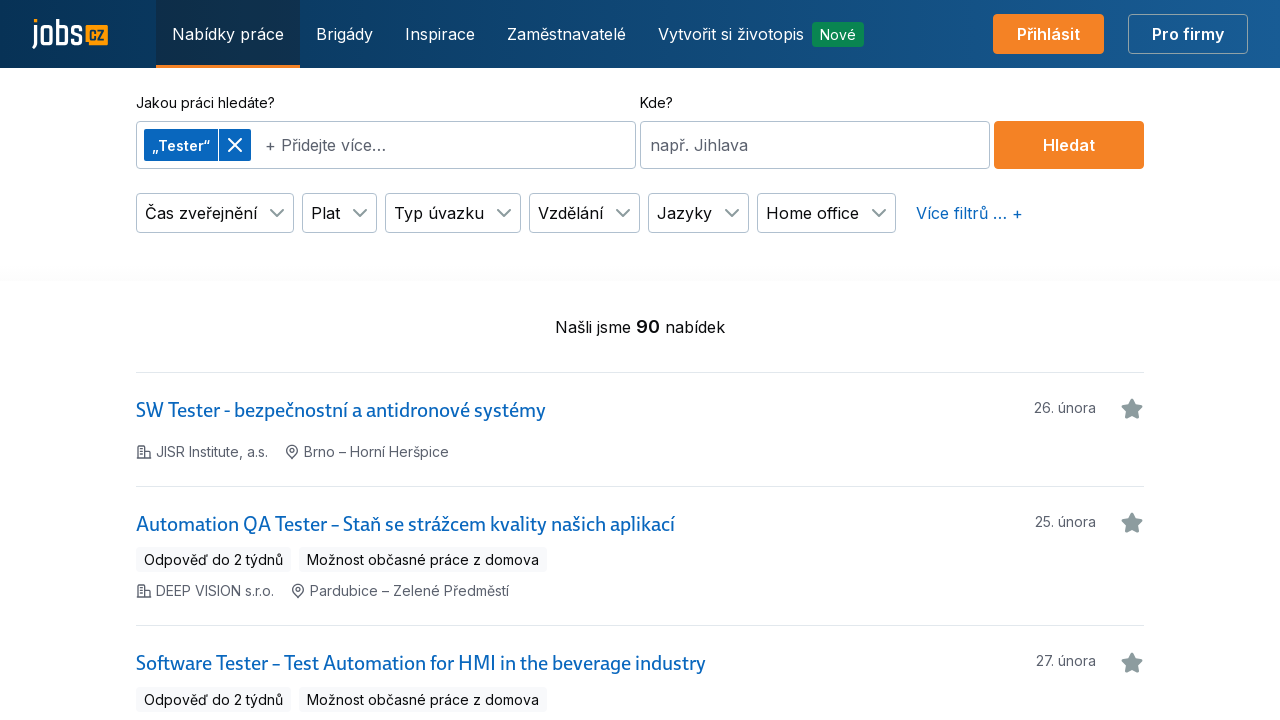